Tests JavaScript prompt box handling by clicking a button to trigger a prompt dialog, entering text into it, and accepting the prompt

Starting URL: https://www.hyrtutorials.com/p/alertsdemo.html

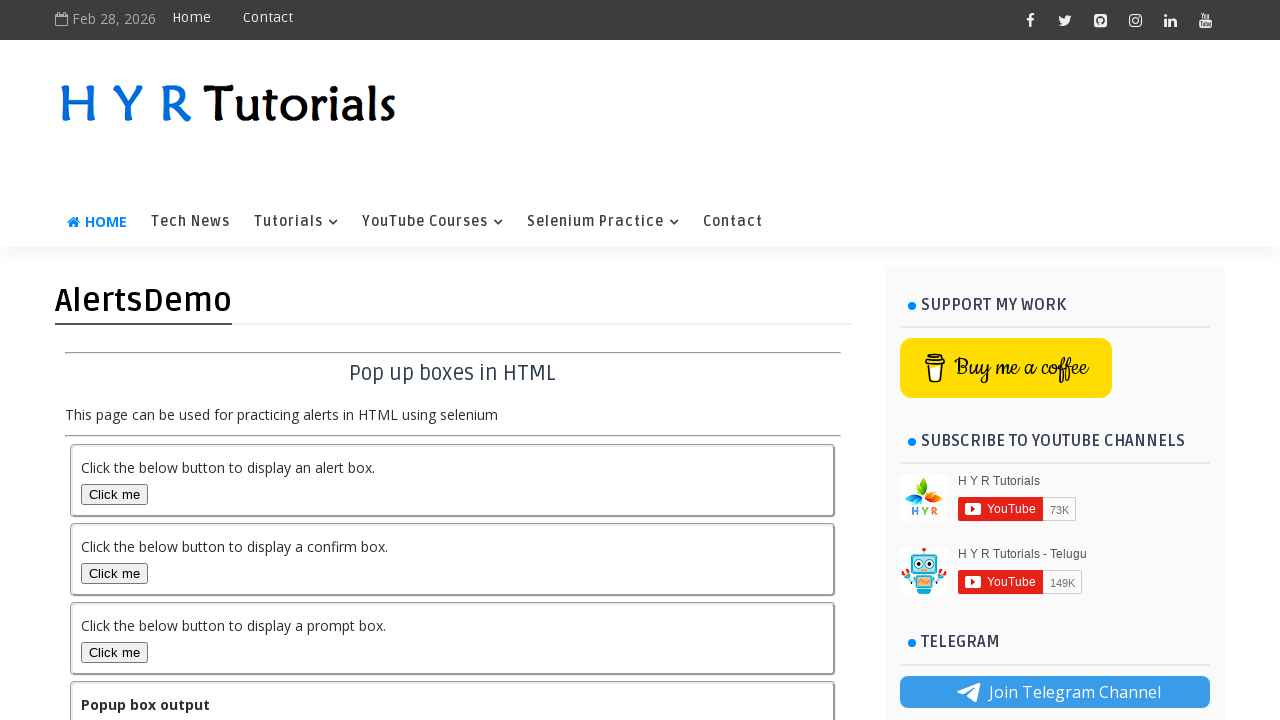

Clicked the prompt box button to trigger JavaScript prompt dialog at (114, 652) on #promptBox
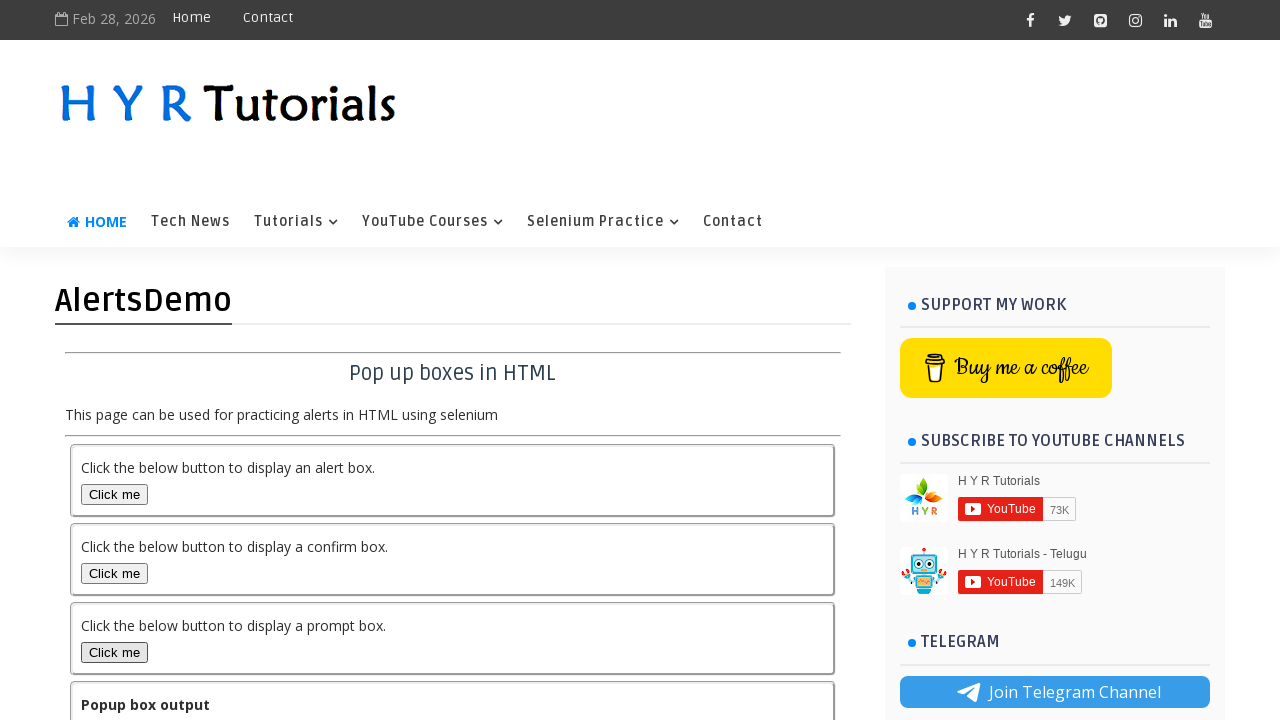

Set up dialog handler to accept prompt with text 'MR Training'
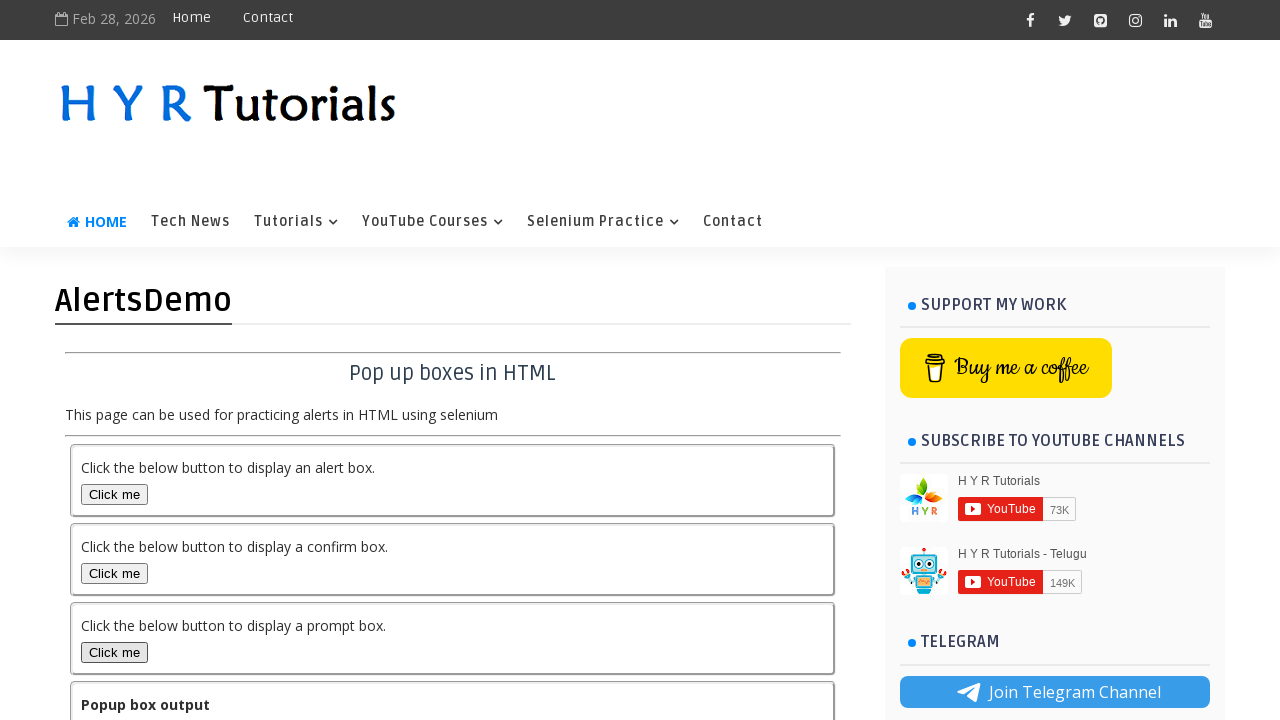

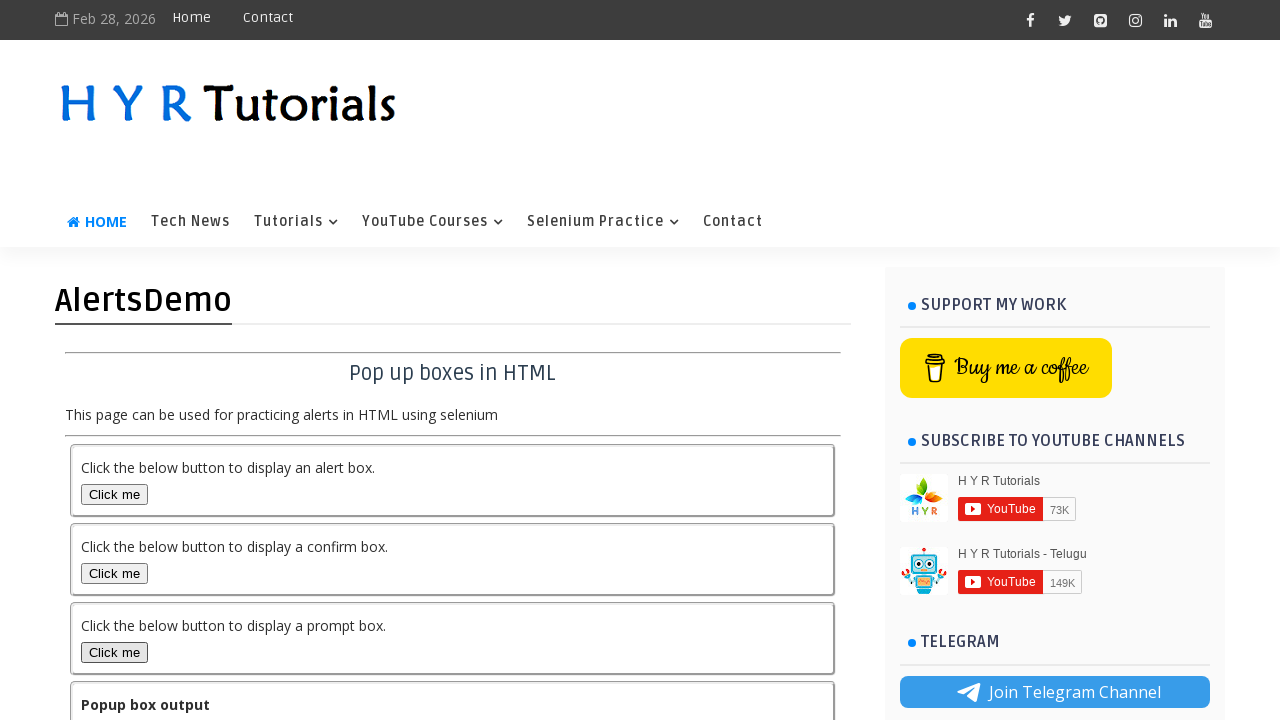